Tests marking all items as completed by creating todos and clicking the toggle all checkbox.

Starting URL: https://demo.playwright.dev/todomvc

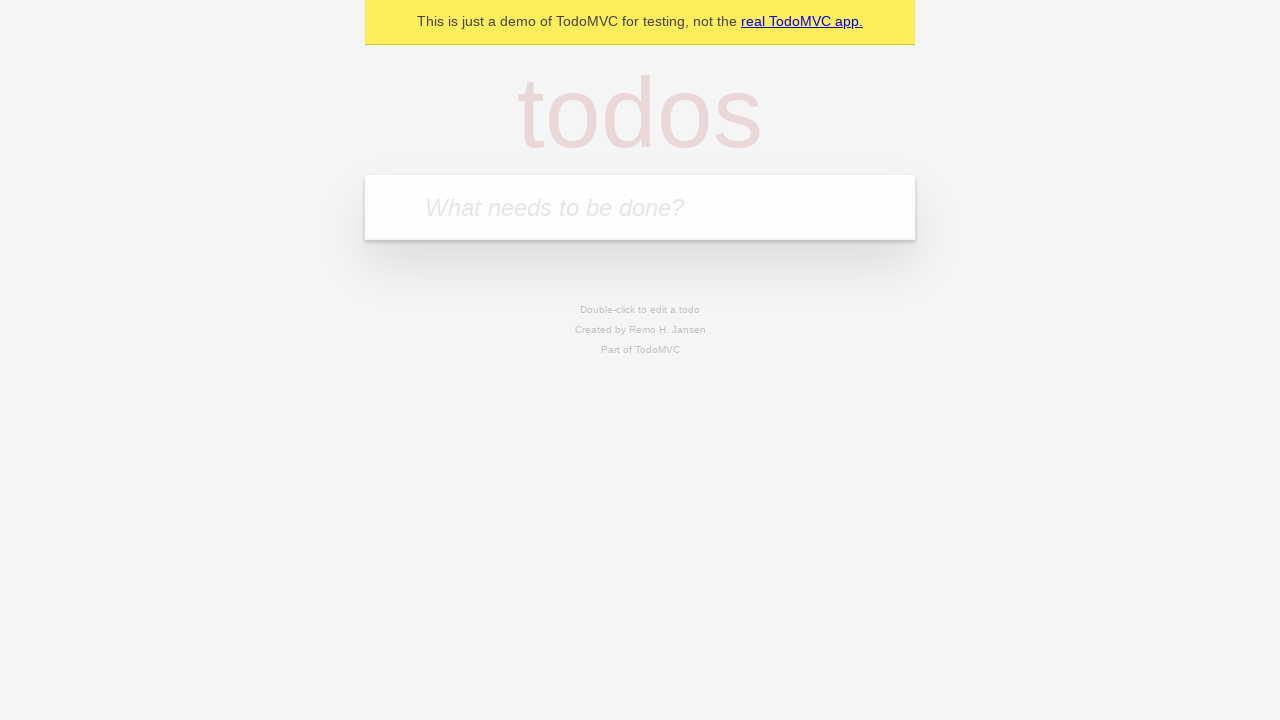

Filled todo input with 'buy some cheese' on internal:attr=[placeholder="What needs to be done?"i]
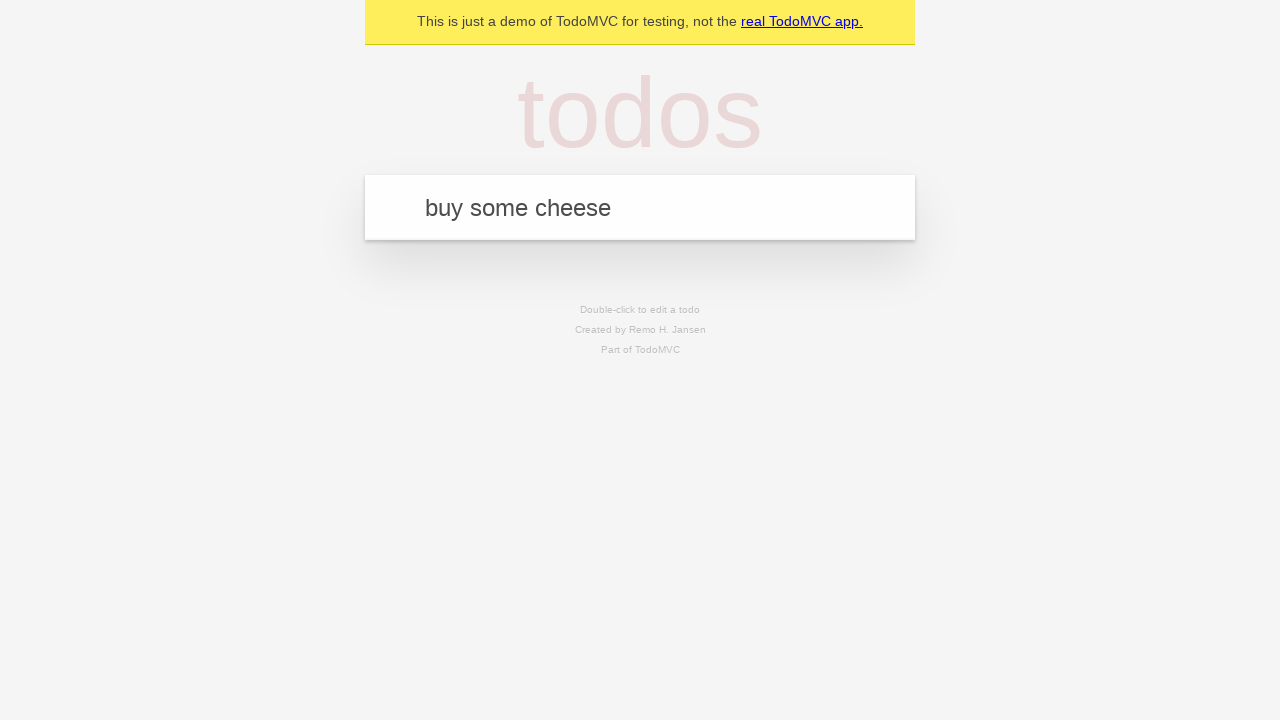

Pressed Enter to create first todo on internal:attr=[placeholder="What needs to be done?"i]
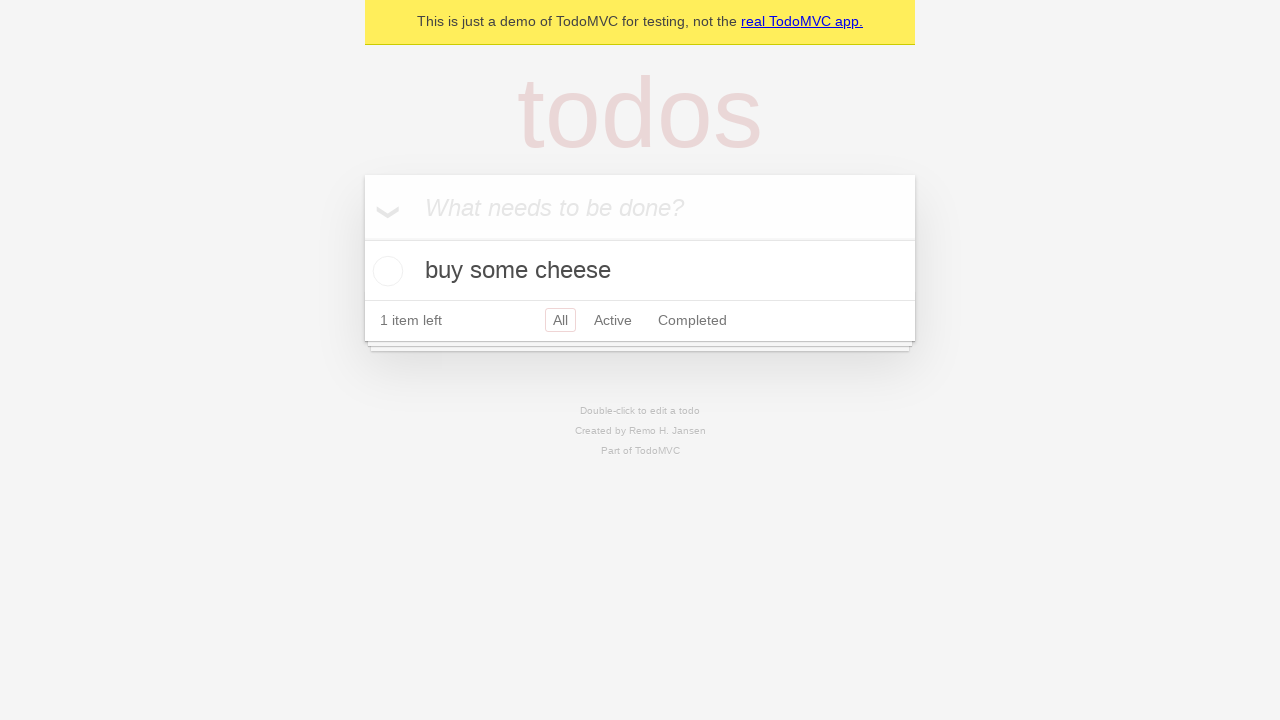

Filled todo input with 'feed the cat' on internal:attr=[placeholder="What needs to be done?"i]
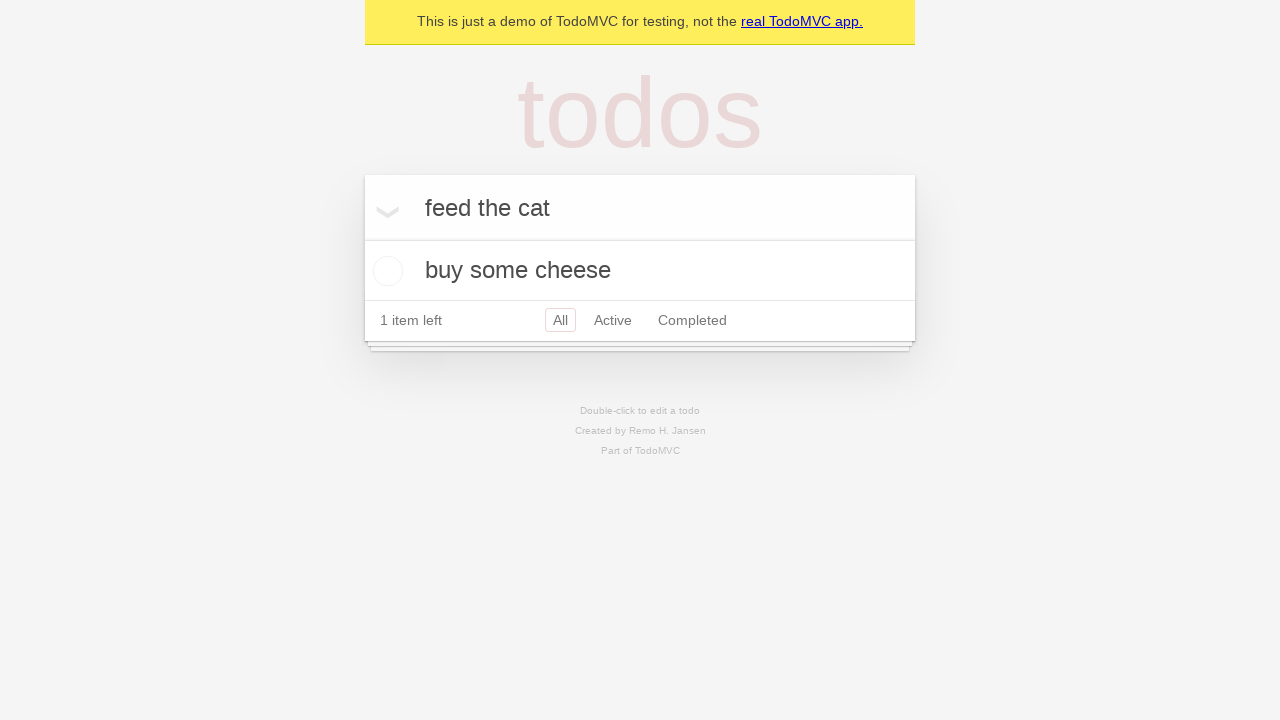

Pressed Enter to create second todo on internal:attr=[placeholder="What needs to be done?"i]
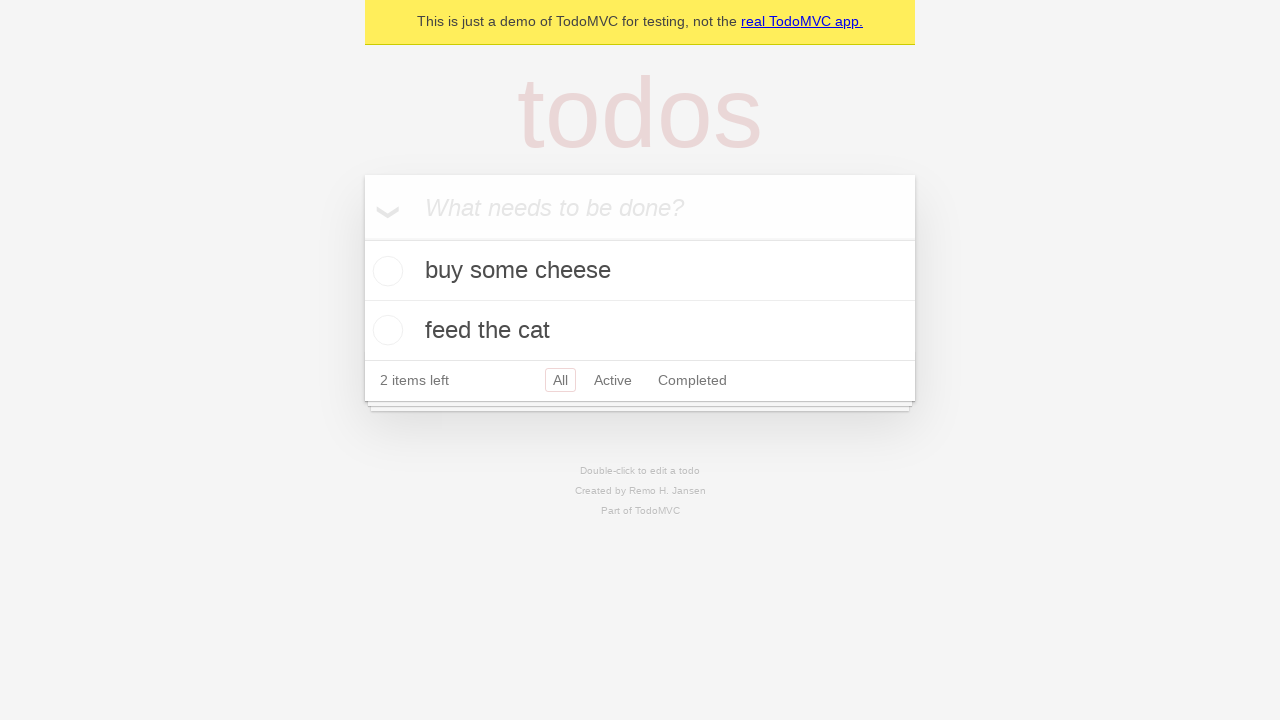

Filled todo input with 'book a doctors appointment' on internal:attr=[placeholder="What needs to be done?"i]
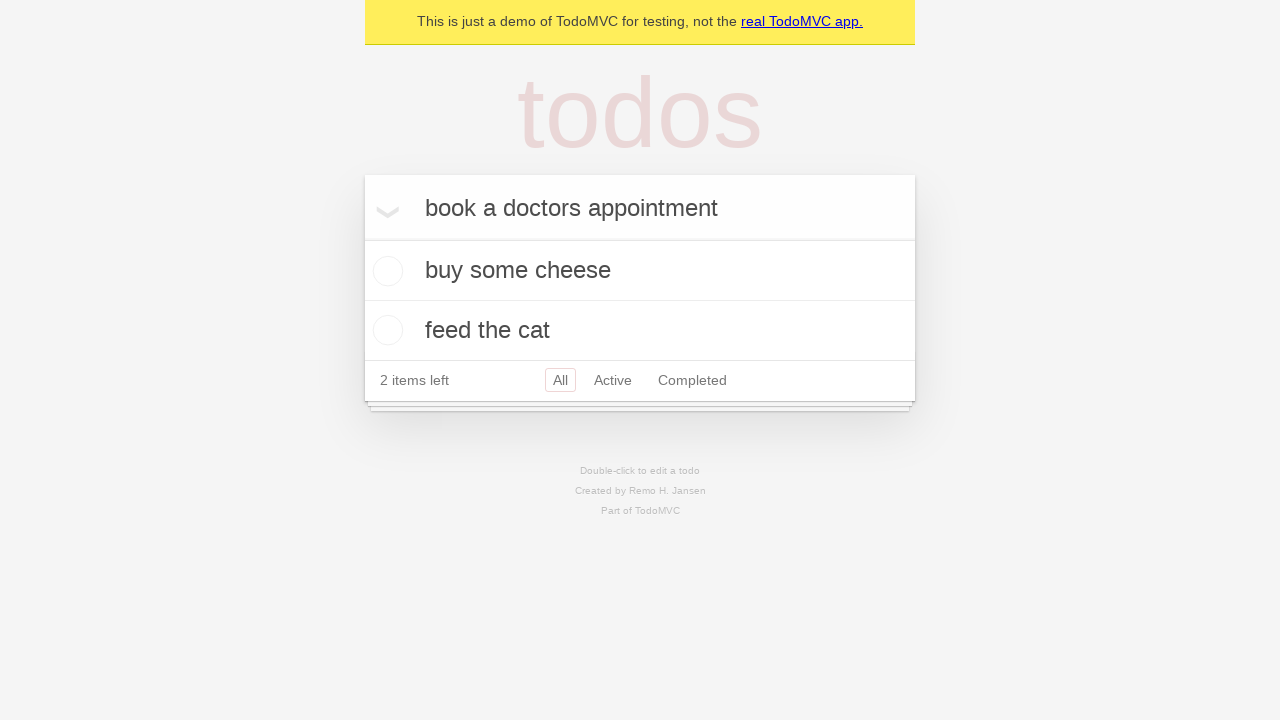

Pressed Enter to create third todo on internal:attr=[placeholder="What needs to be done?"i]
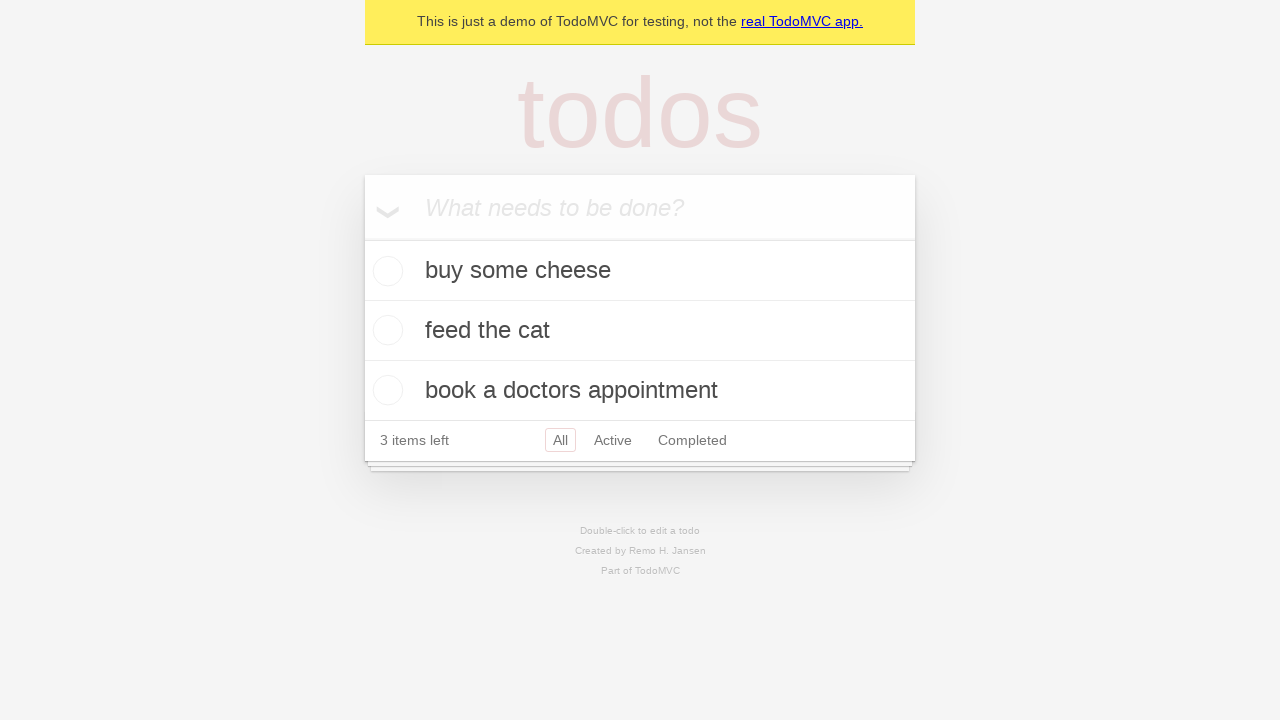

Clicked 'Mark all as complete' checkbox at (362, 238) on internal:label="Mark all as complete"i
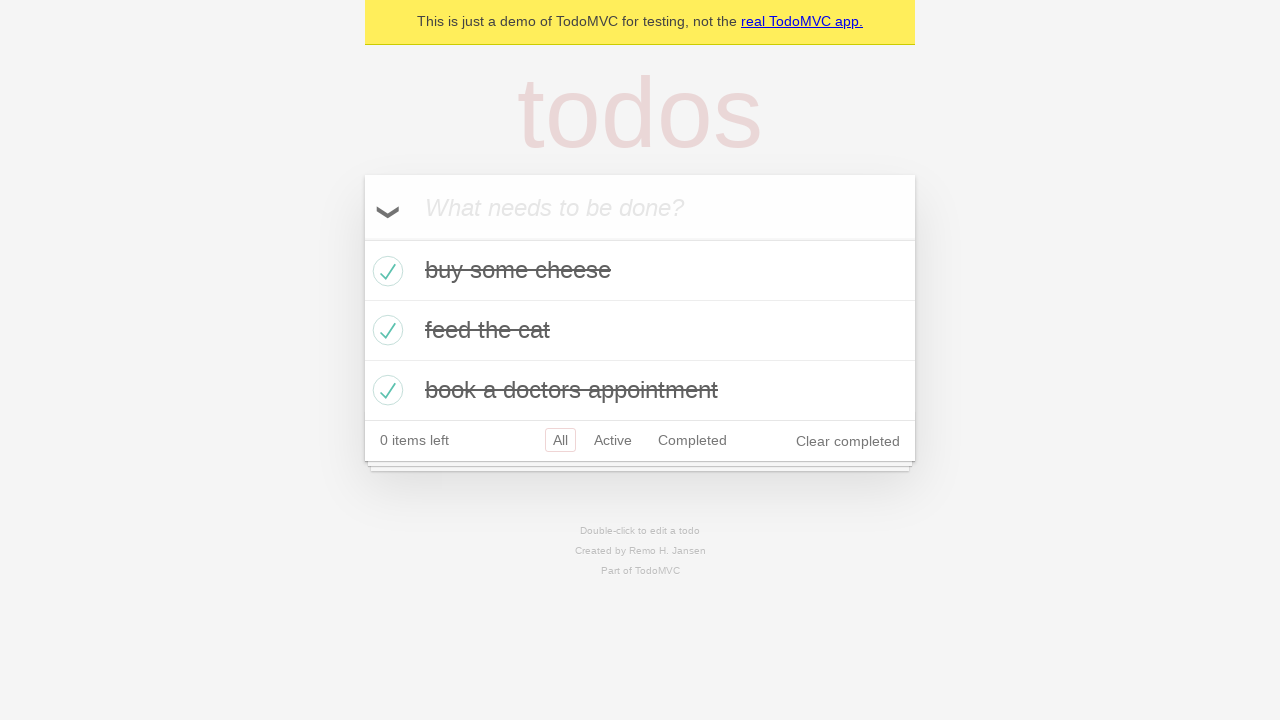

Waited for todos to be marked as completed
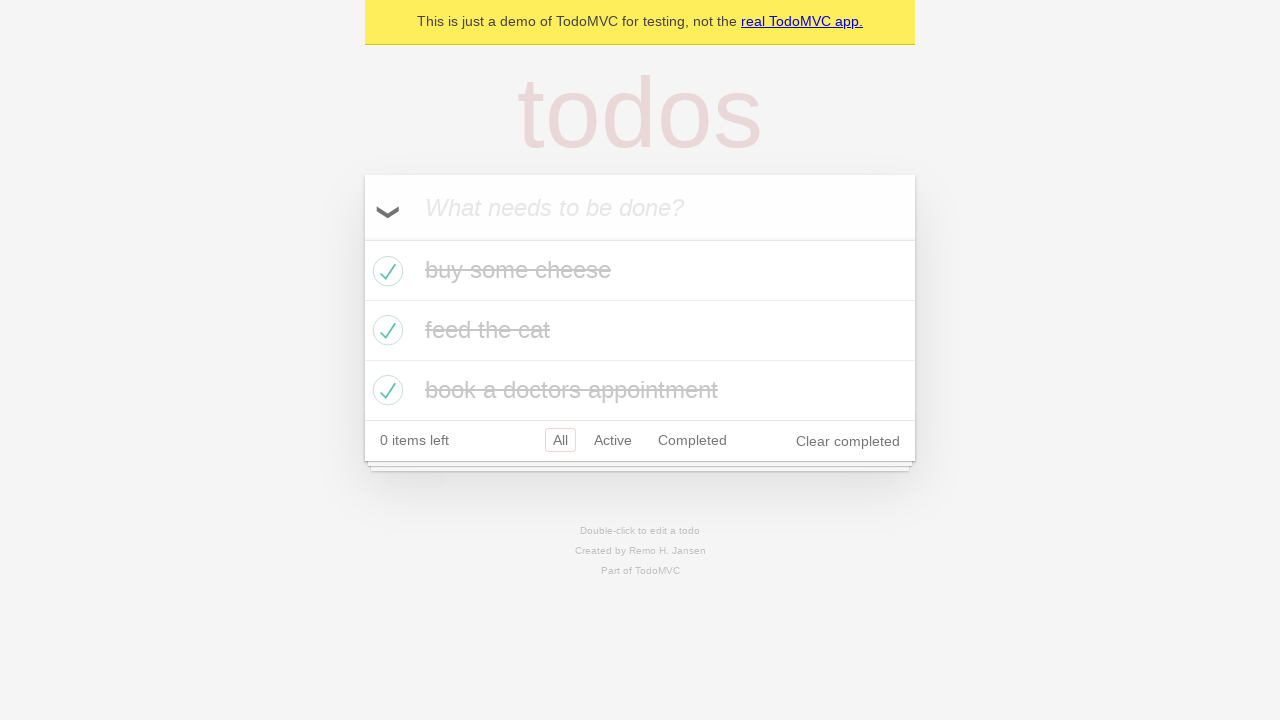

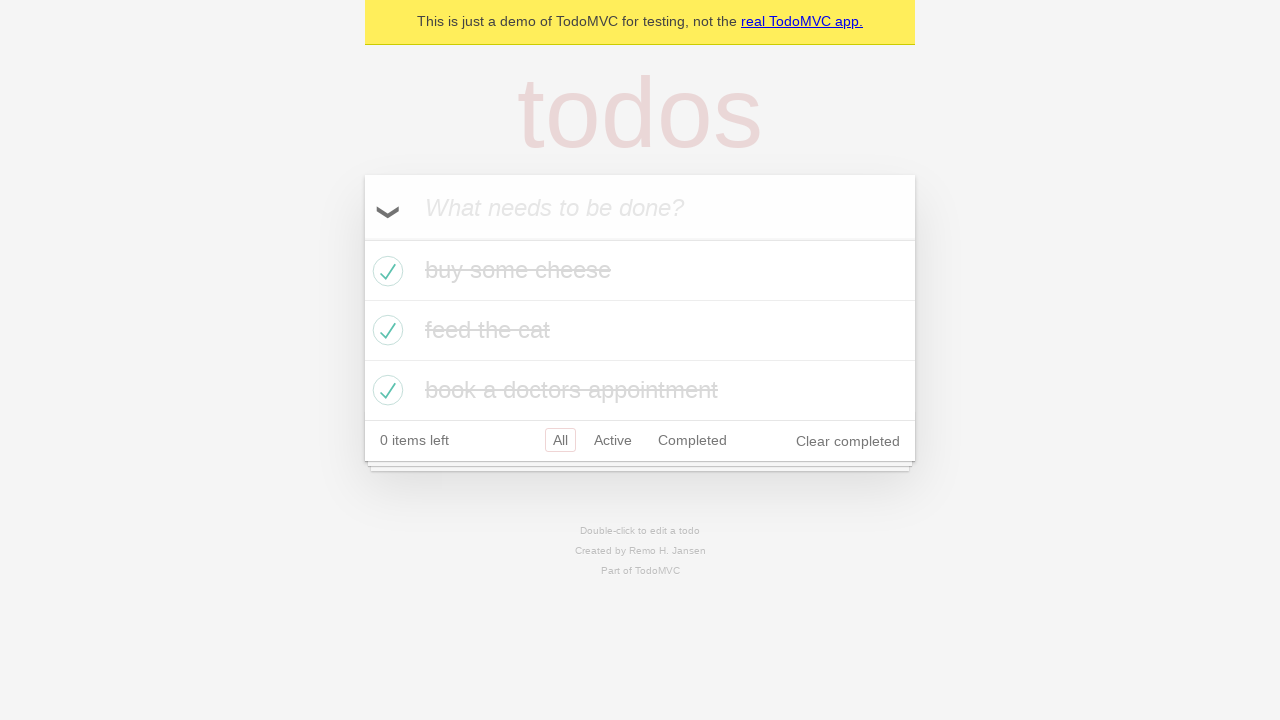